Tests the addition functionality of a demo calculator by entering two numbers, clicking the add button, and verifying the result equals the expected sum.

Starting URL: https://juliemr.github.io/protractor-demo/

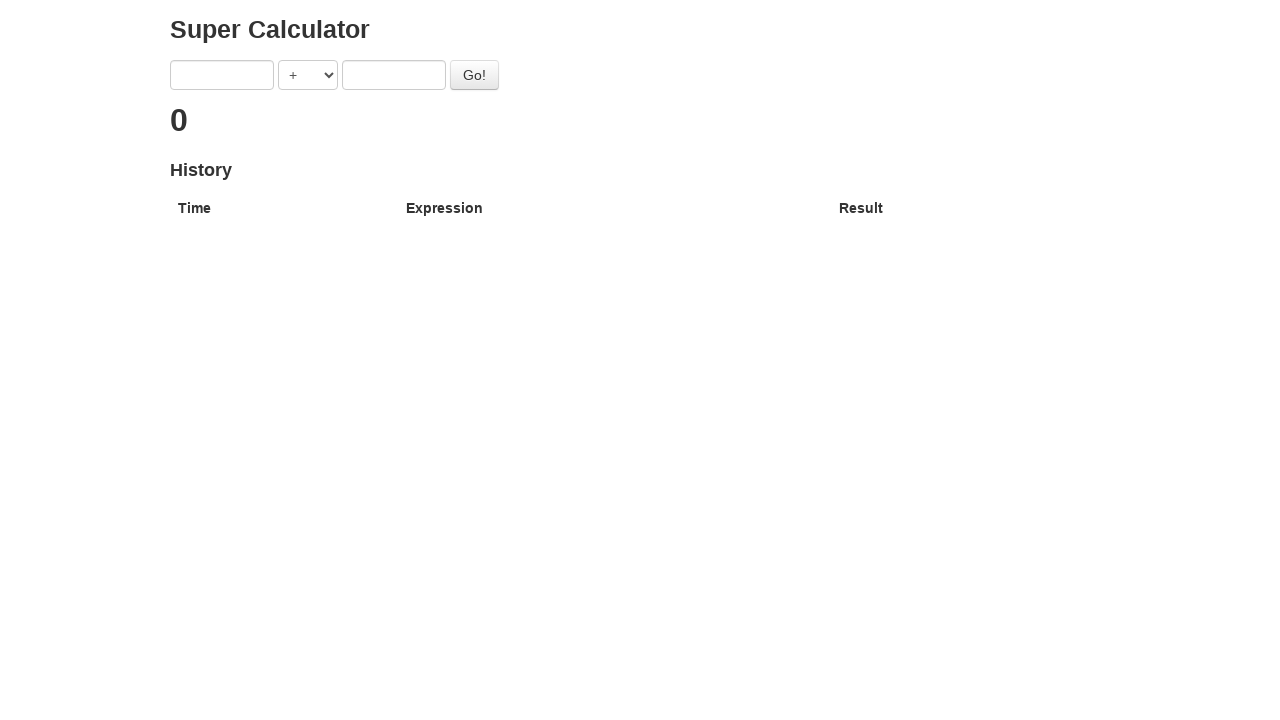

Navigated to calculator demo page
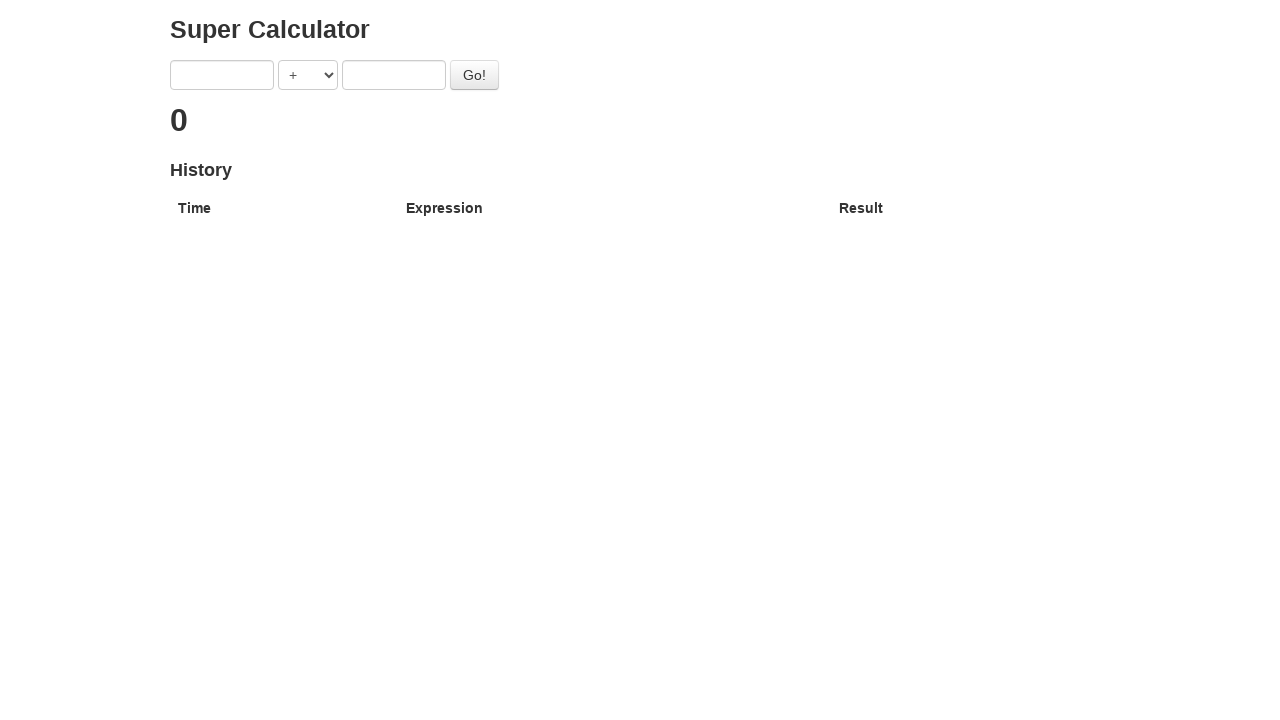

Entered first number '2' on input[ng-model='first']
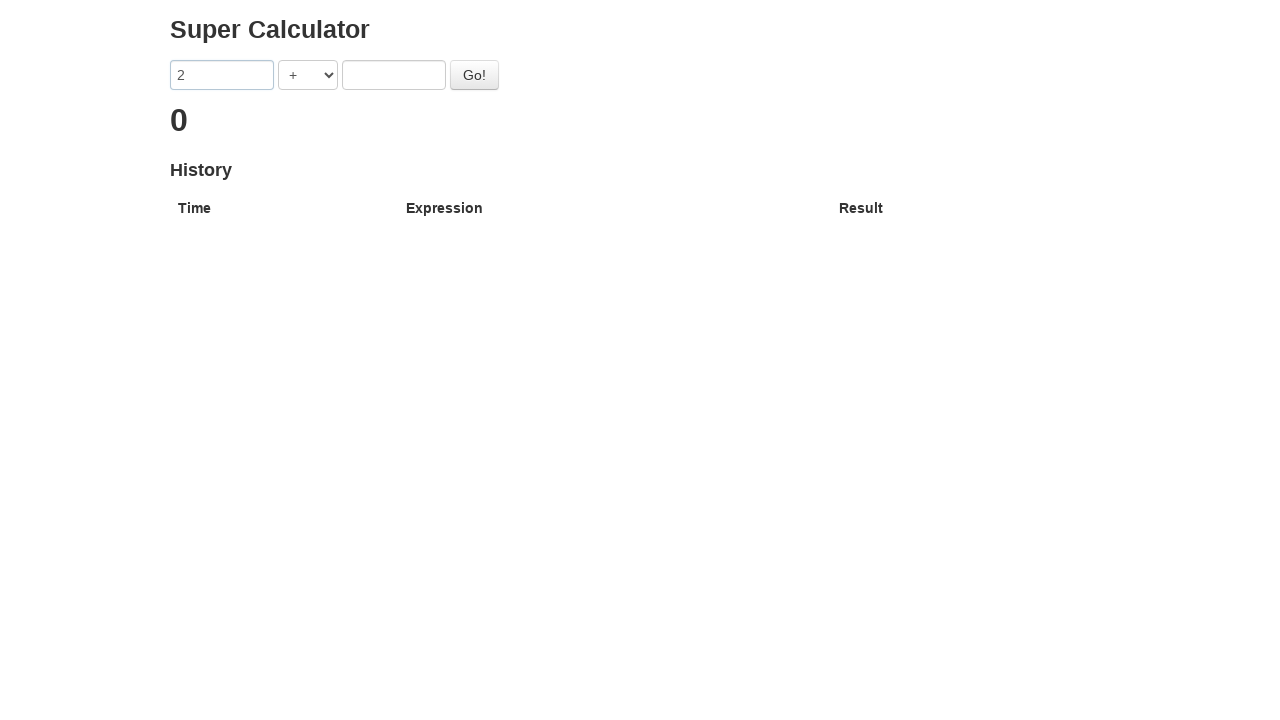

Entered second number '3' on input[ng-model='second']
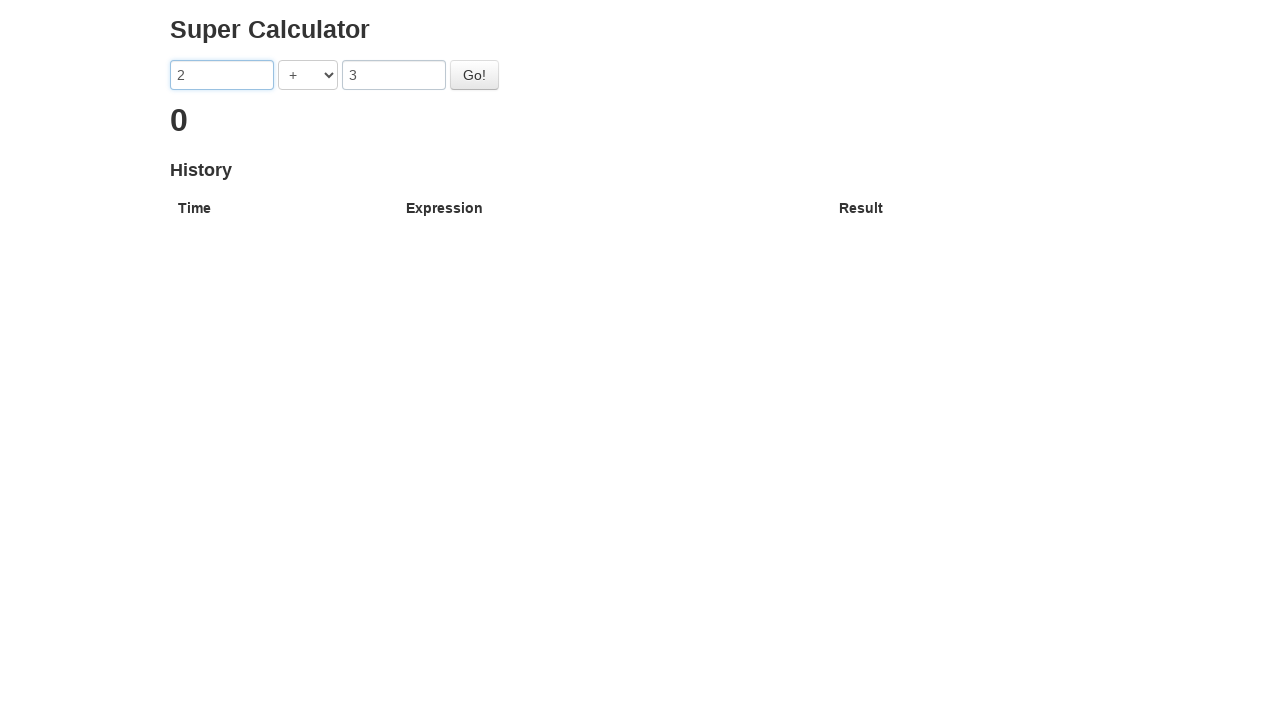

Clicked addition button at (474, 75) on [ng-click='doAddition()']
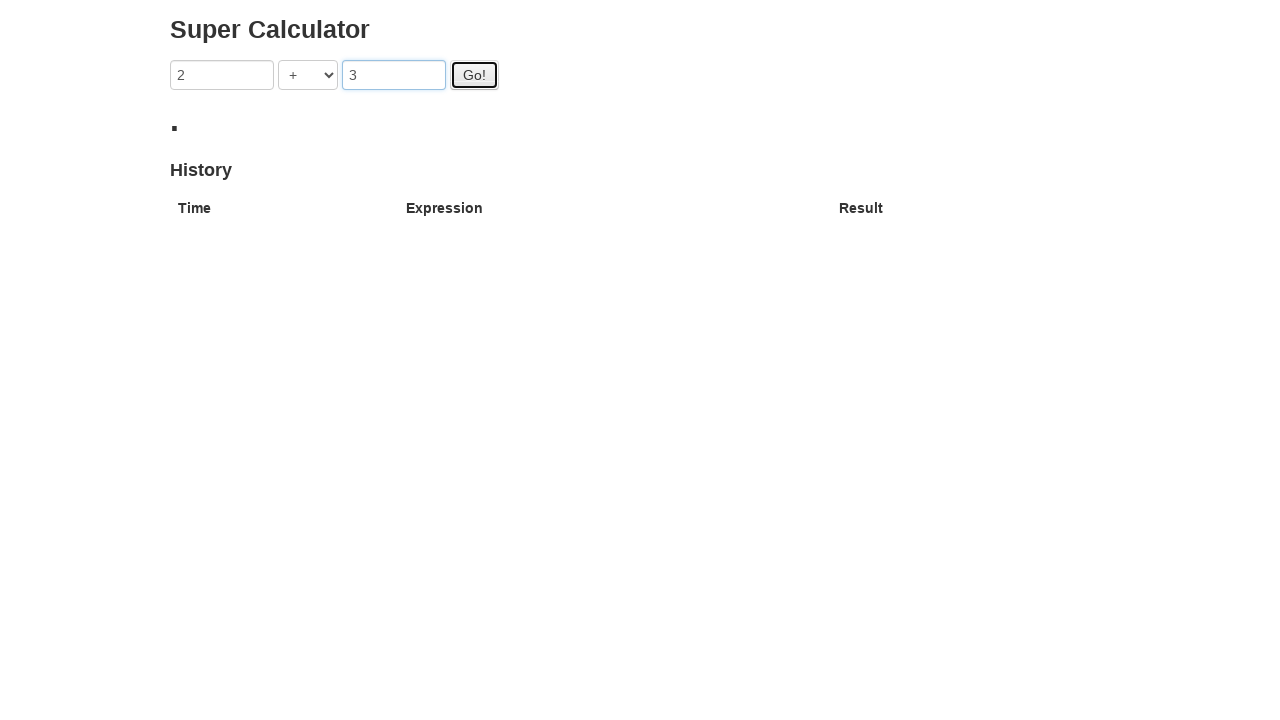

Verified result equals 5
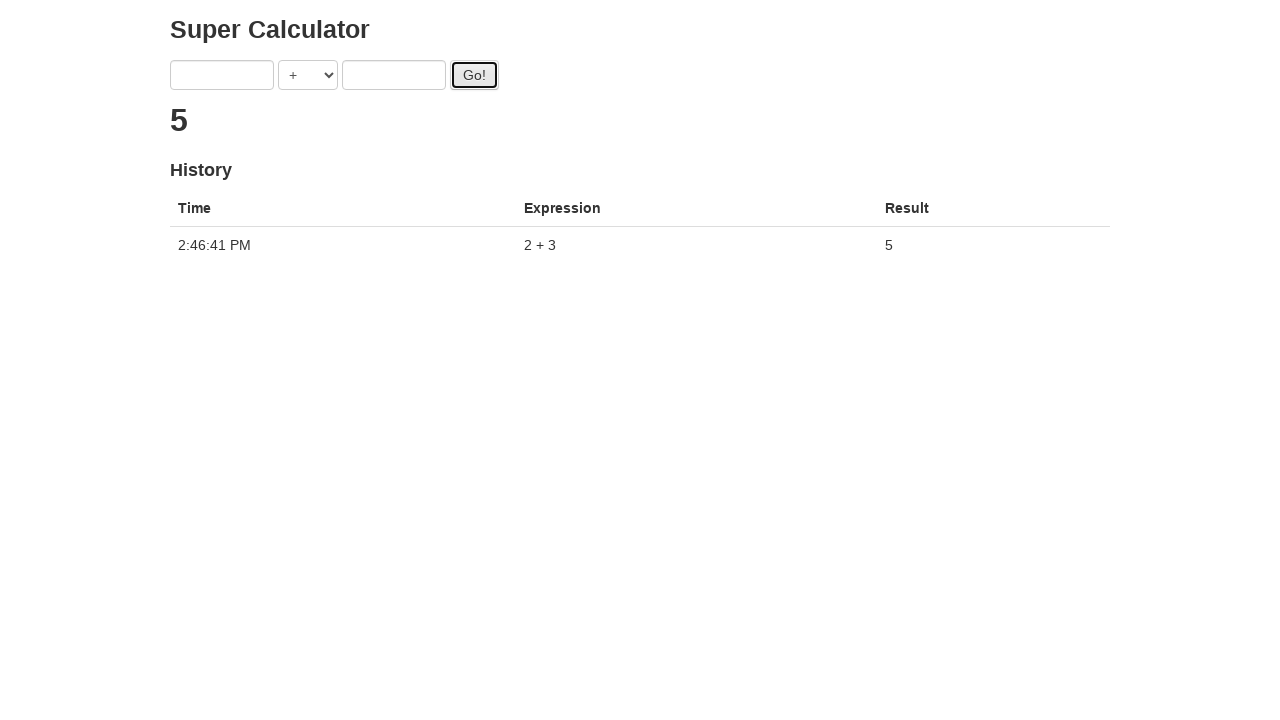

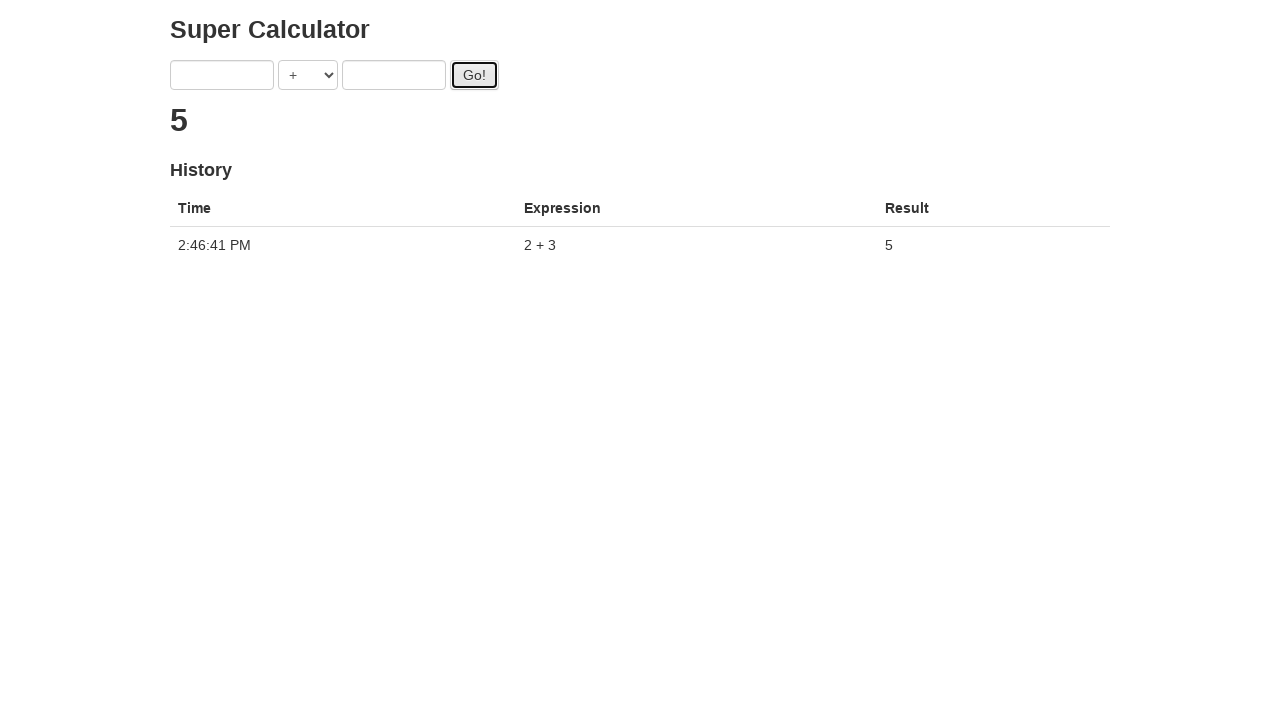